Tests passenger selection dropdown functionality by opening the passenger info dropdown, clicking the increment button 4 times to add adult passengers, then closing the dropdown.

Starting URL: https://rahulshettyacademy.com/dropdownsPractise/

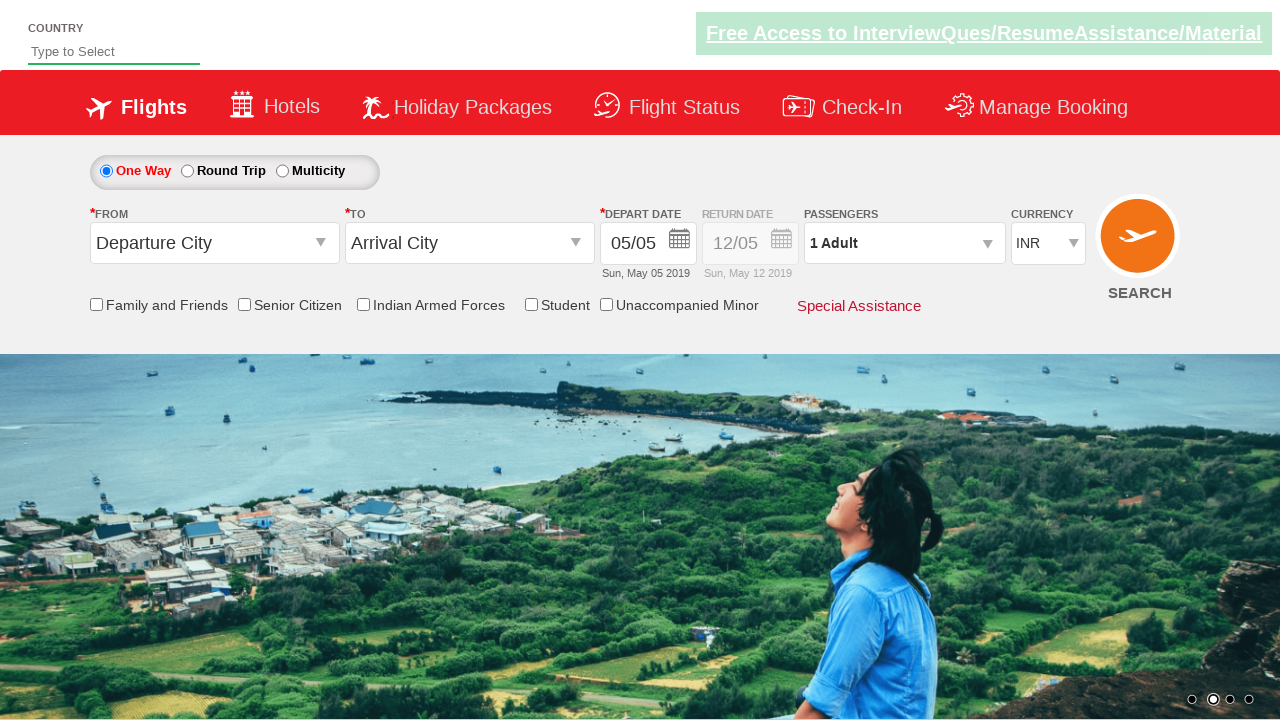

Clicked on passenger info dropdown to open it at (904, 243) on .paxinfo
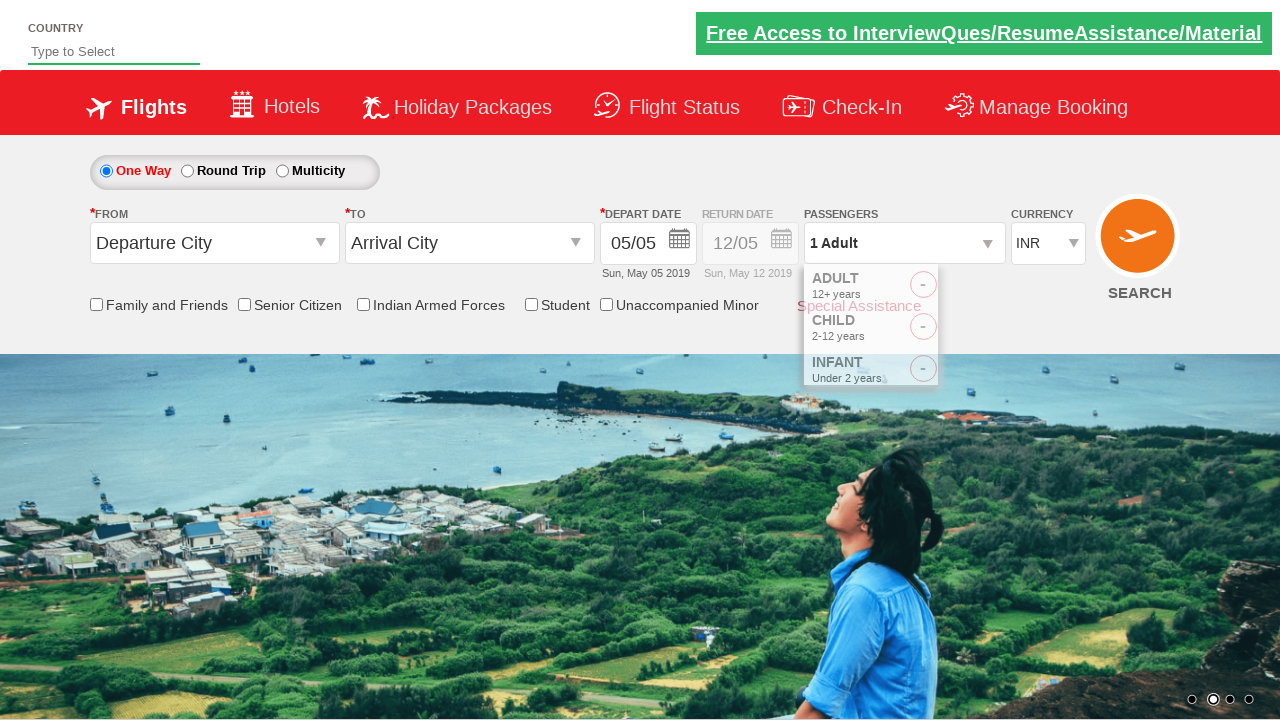

Waited for dropdown to be visible
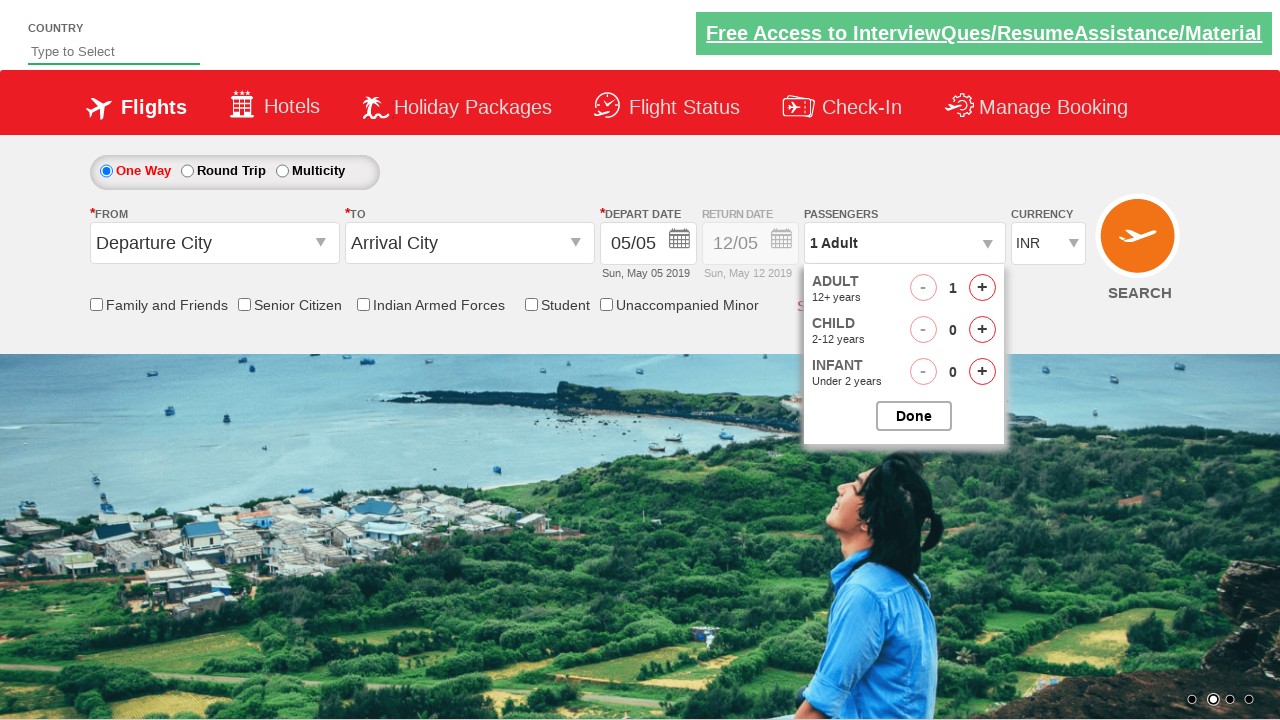

Clicked adult increment button (click 1 of 4) at (982, 288) on xpath=//div[@id='divAdult']//div[@class='ad-row-right']/span[3]
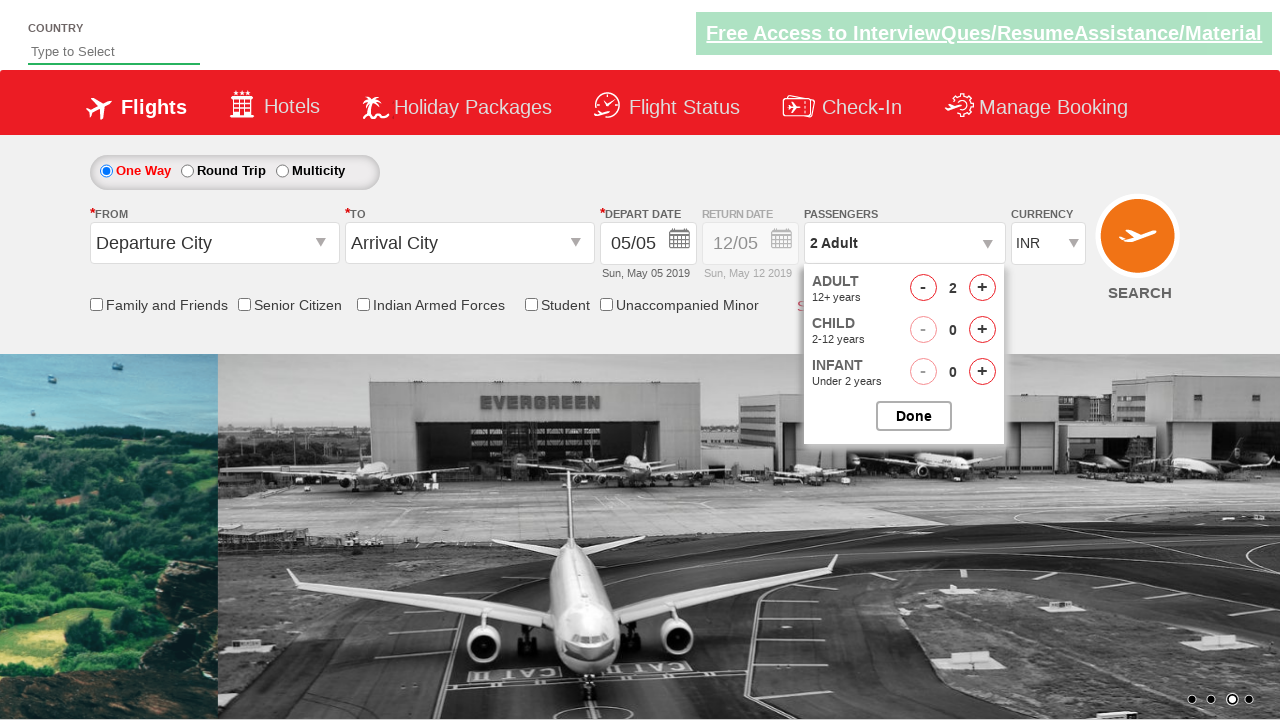

Clicked adult increment button (click 2 of 4) at (982, 288) on xpath=//div[@id='divAdult']//div[@class='ad-row-right']/span[3]
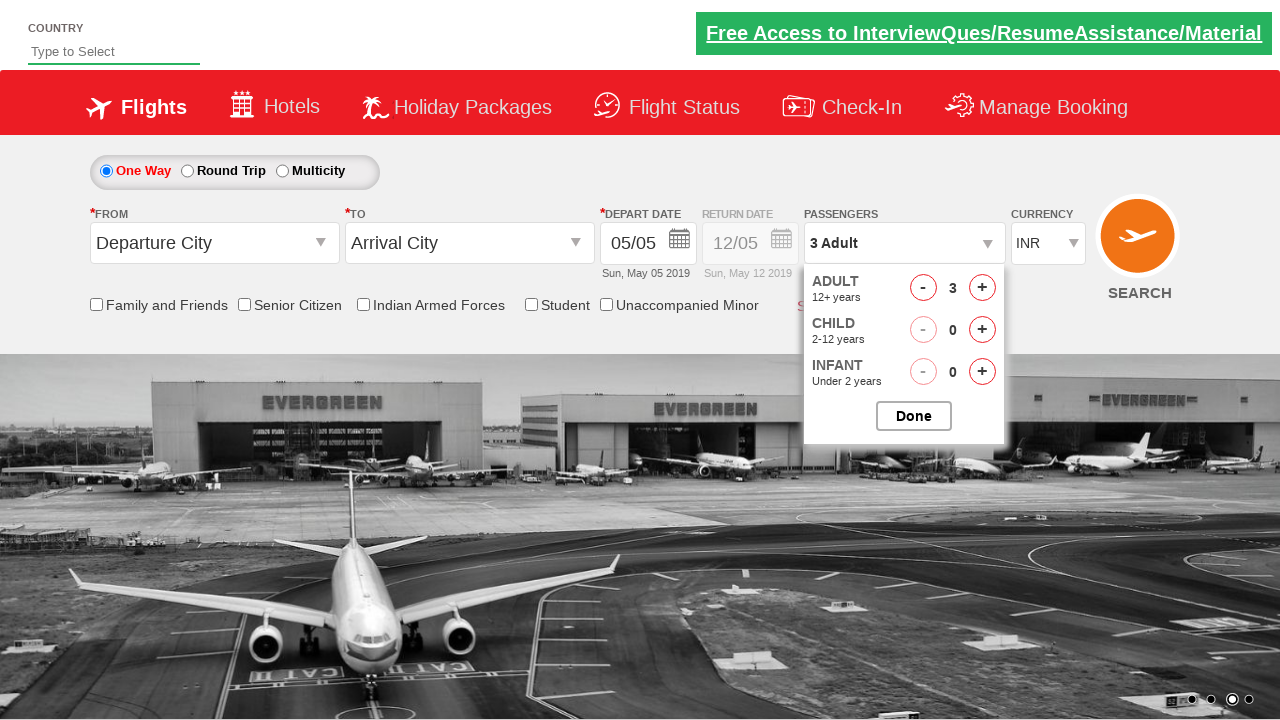

Clicked adult increment button (click 3 of 4) at (982, 288) on xpath=//div[@id='divAdult']//div[@class='ad-row-right']/span[3]
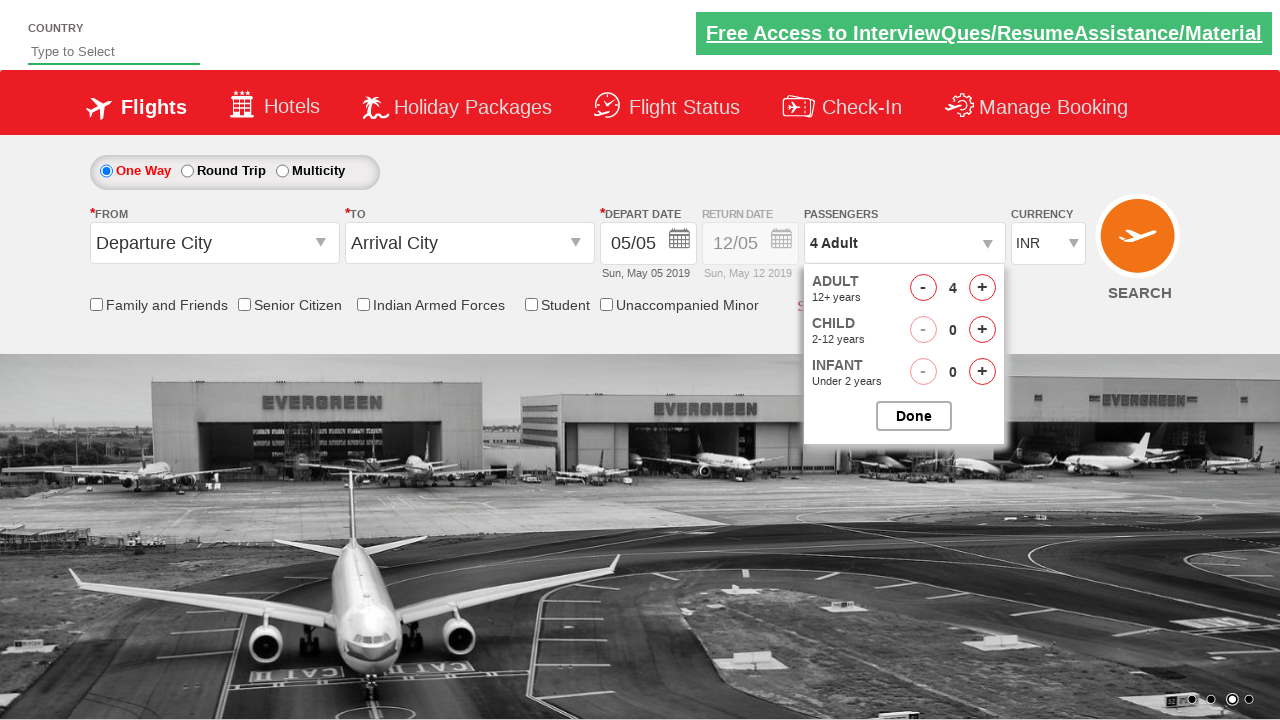

Clicked adult increment button (click 4 of 4) at (982, 288) on xpath=//div[@id='divAdult']//div[@class='ad-row-right']/span[3]
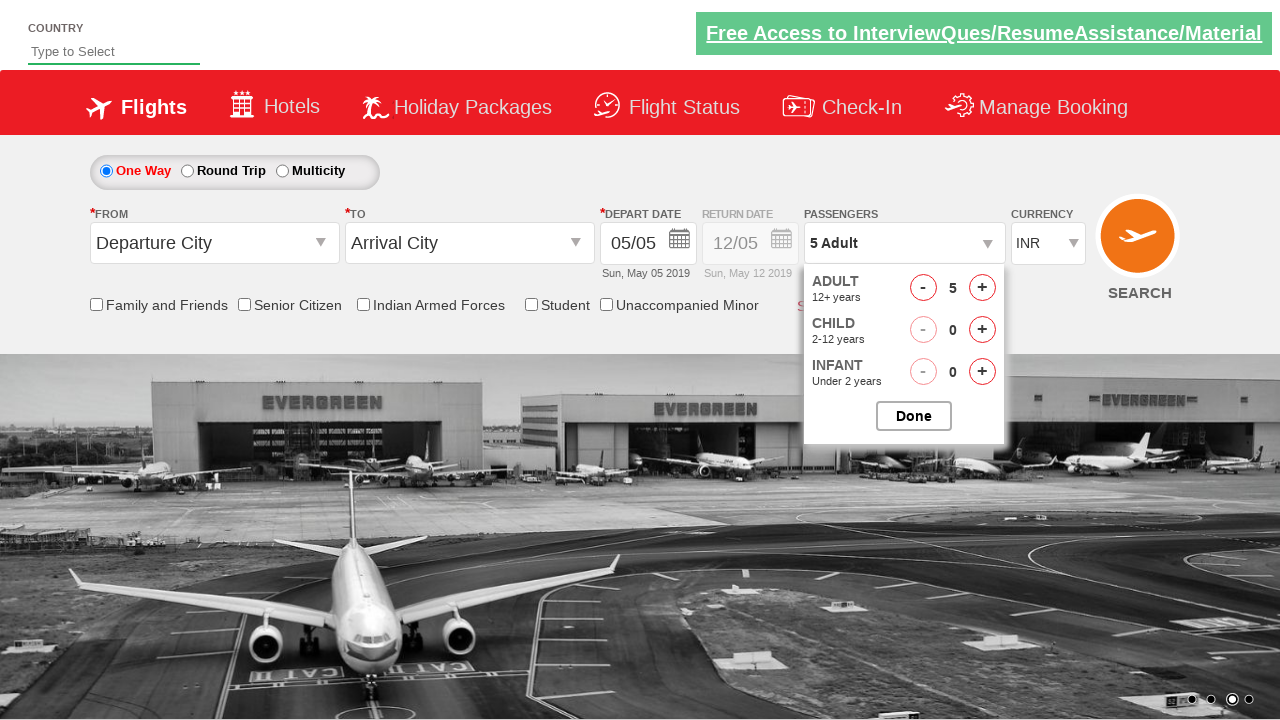

Clicked button to close the passenger options dropdown at (914, 416) on #btnclosepaxoption
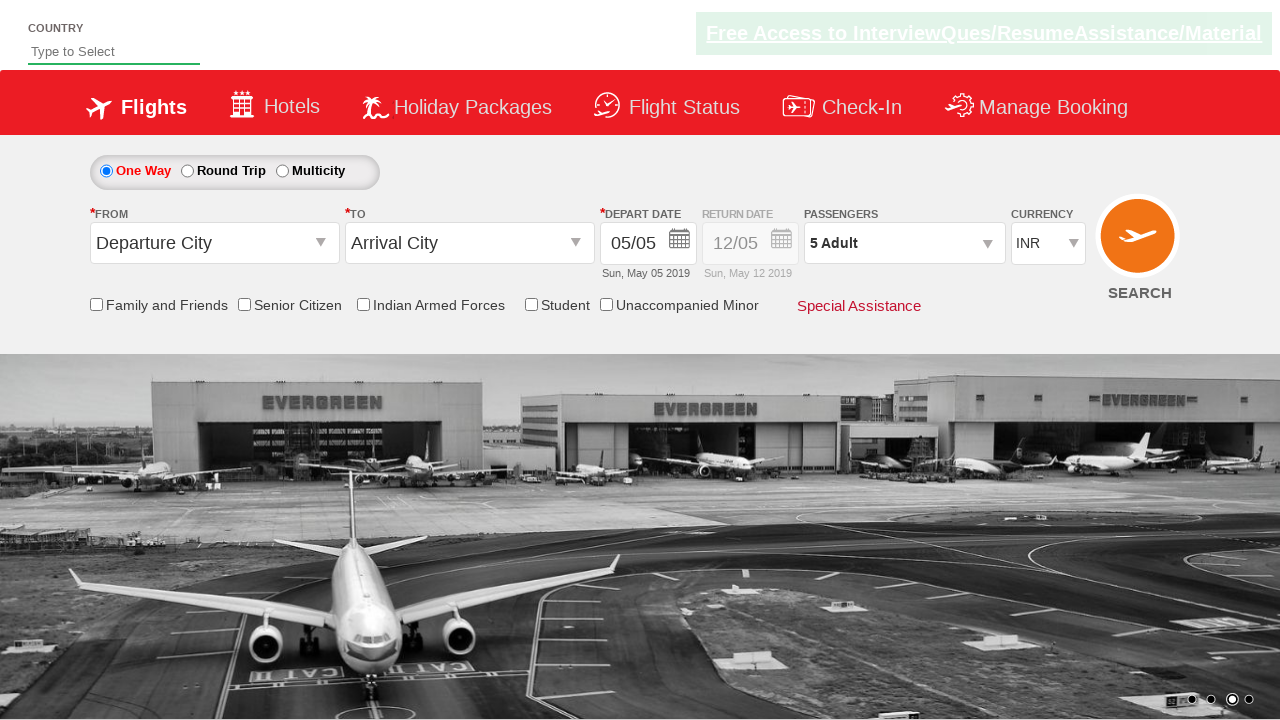

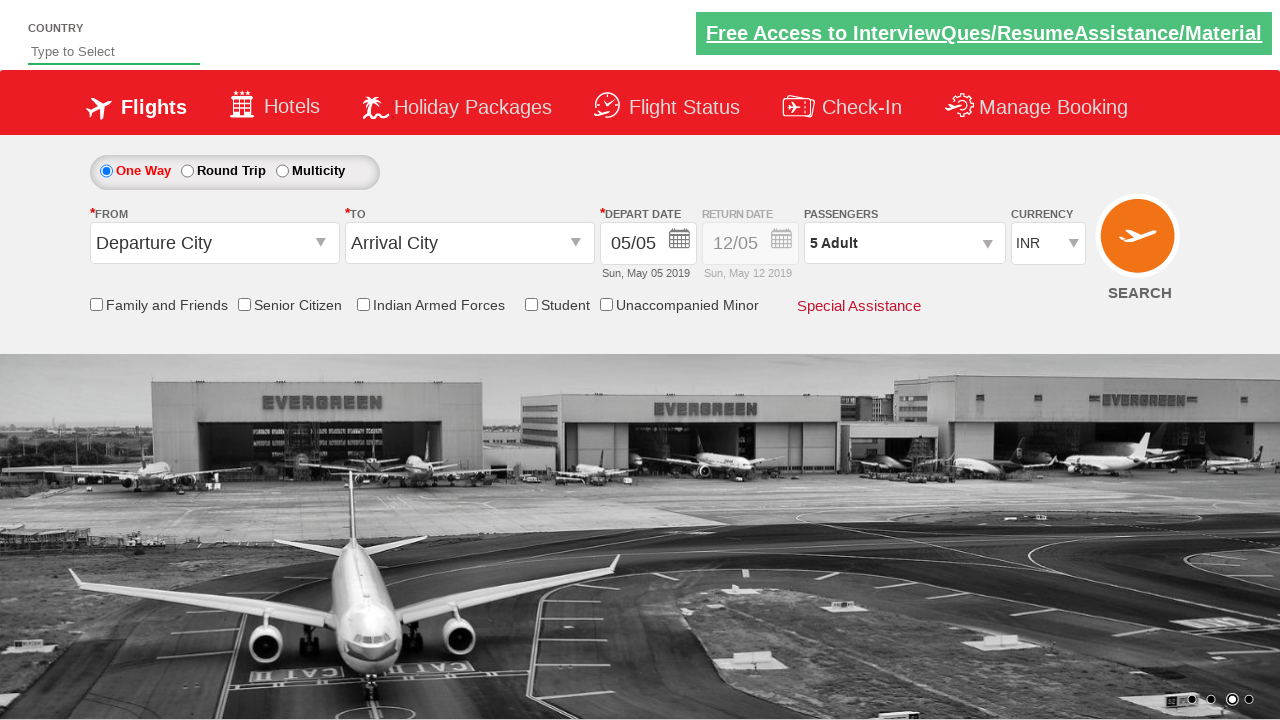